Tests pagination functionality on Tokopedia search results by scrolling to load content and clicking the "next page" button to navigate through multiple pages of product listings.

Starting URL: https://www.tokopedia.com/search?st=product&q=pc%20gaming

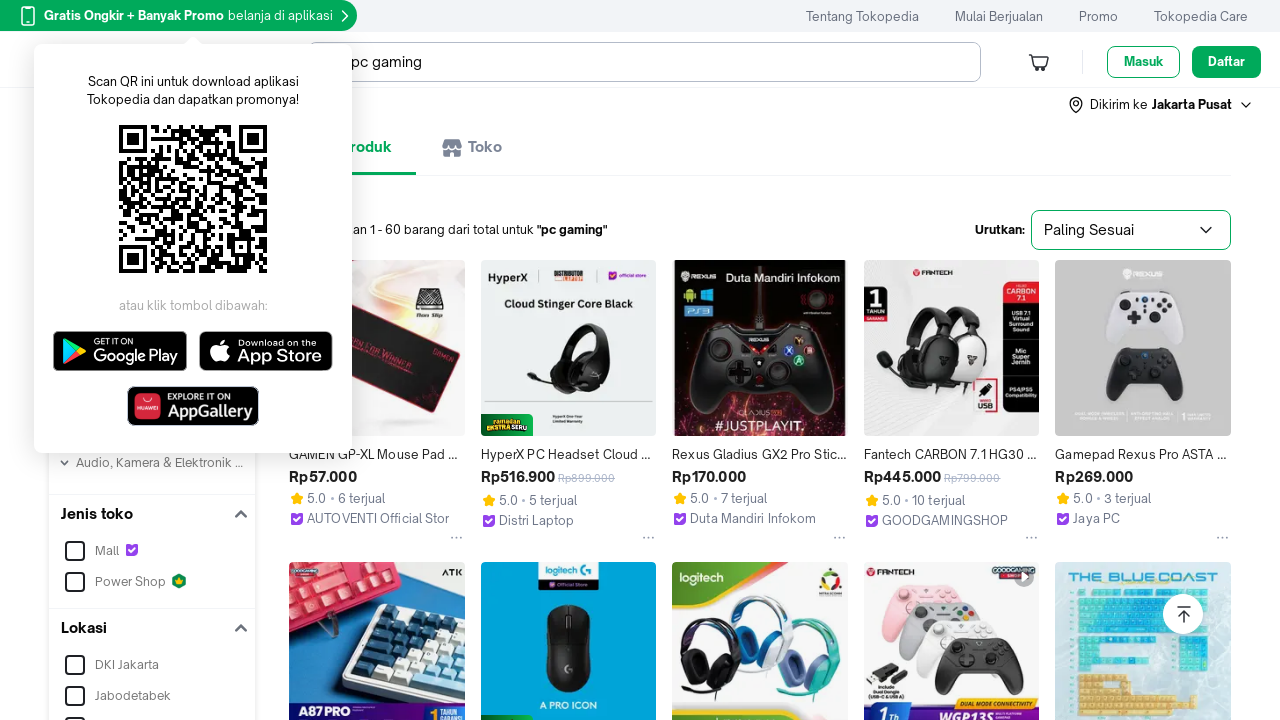

Waited for initial page to reach network idle state
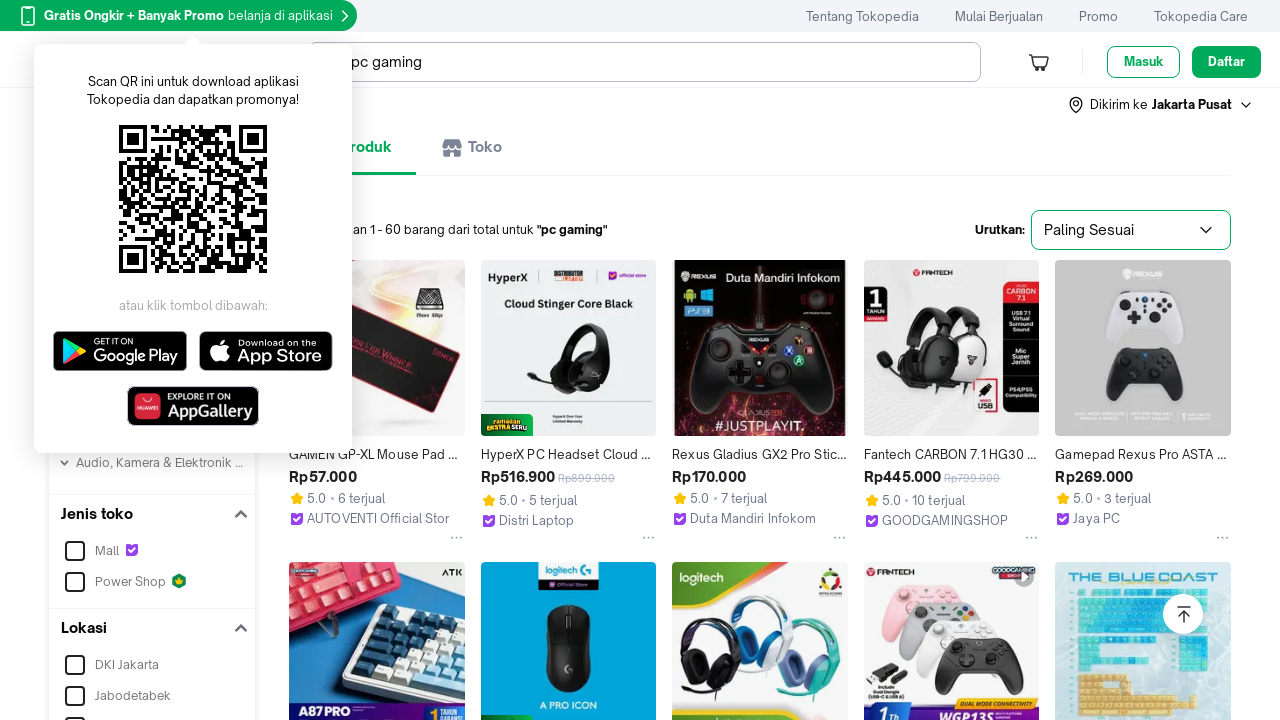

Scrolled down to load lazy-loaded content on page 1
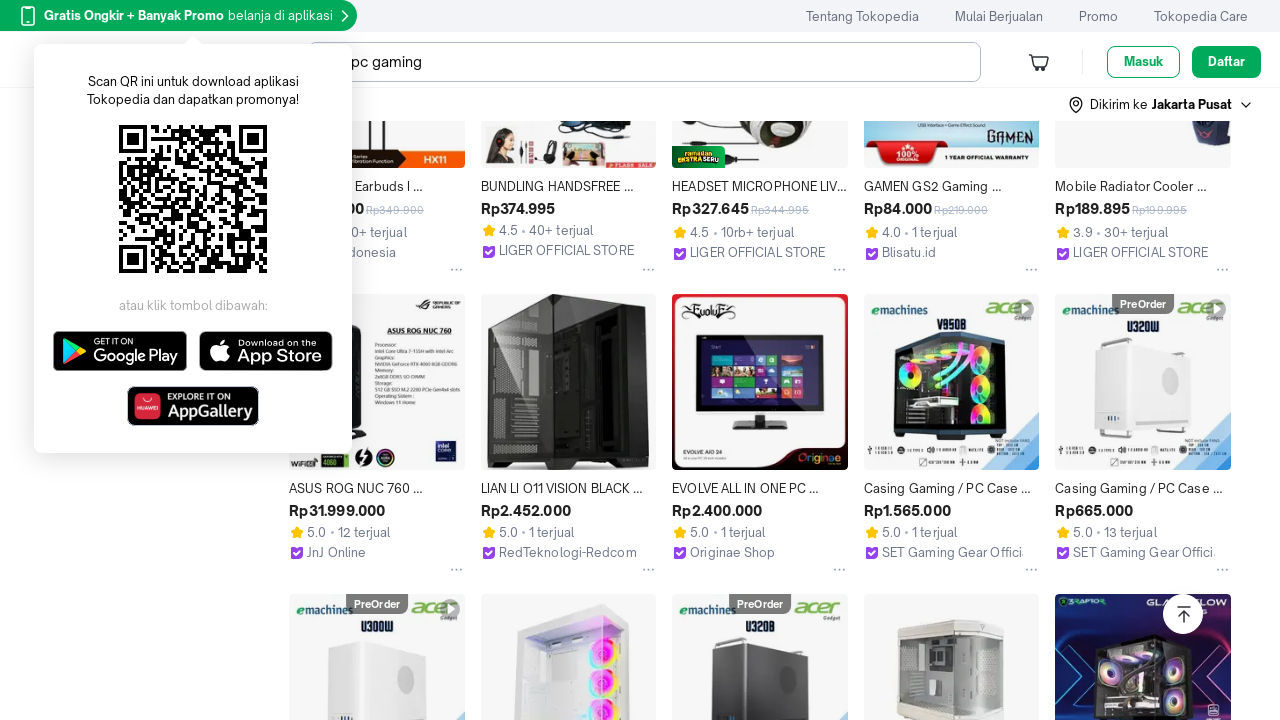

Waited 1 second for content to load after scroll
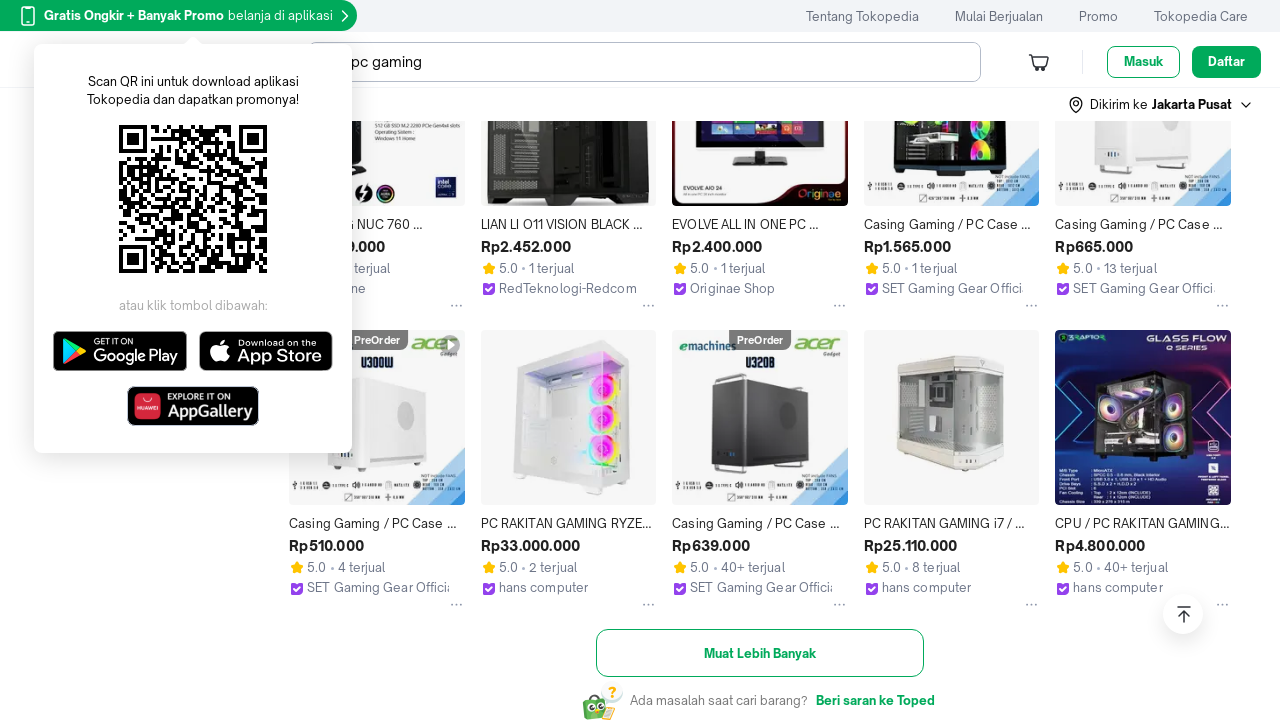

Scrolled down to load lazy-loaded content on page 1
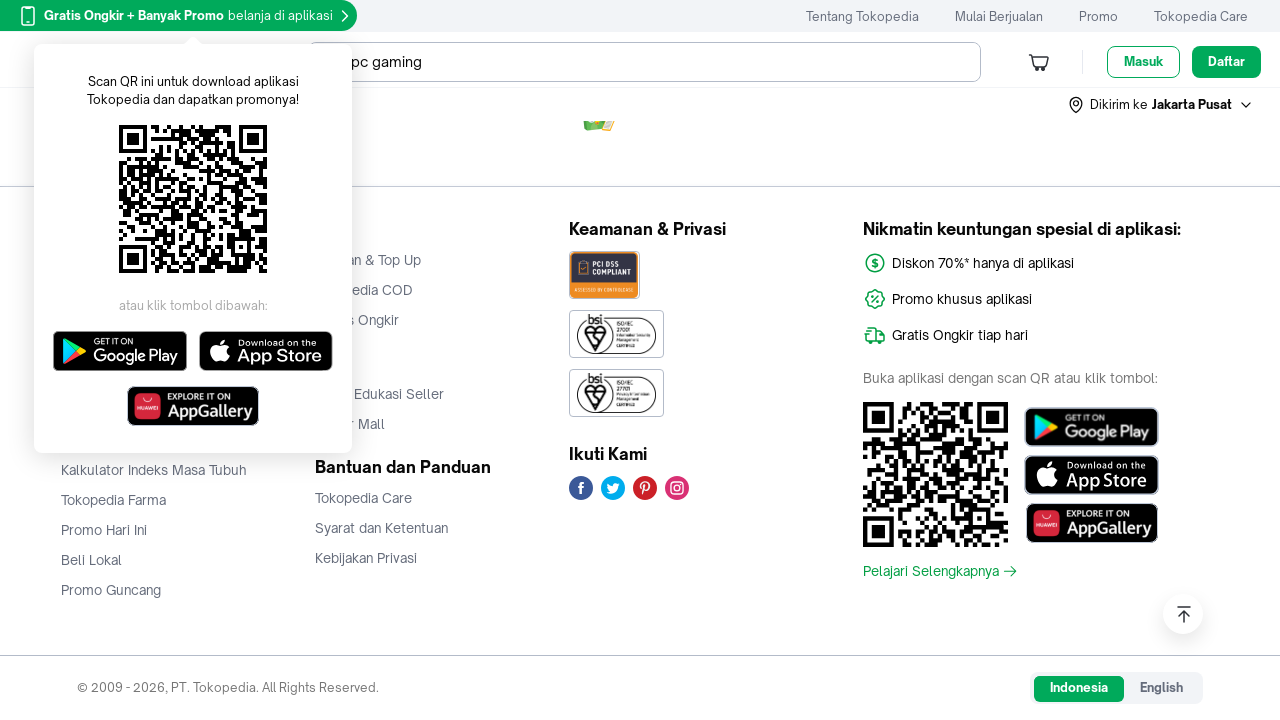

Waited 1 second for content to load after scroll
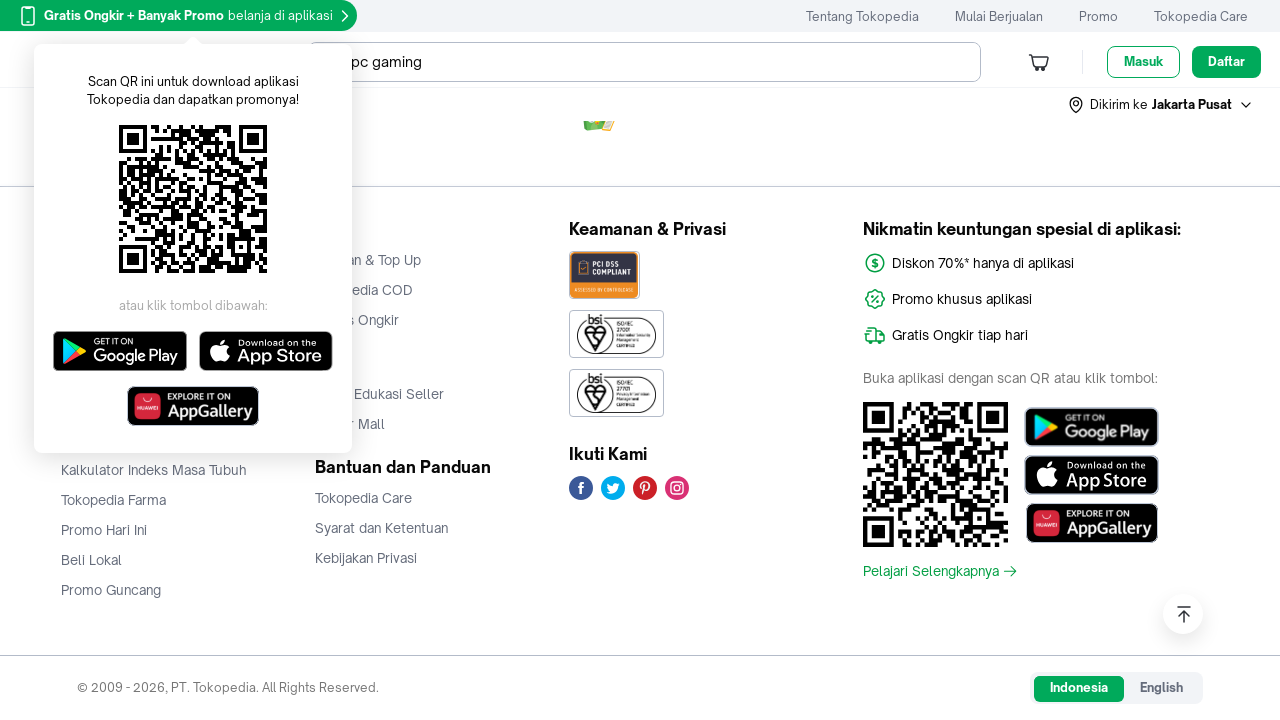

Product items loaded on page 1
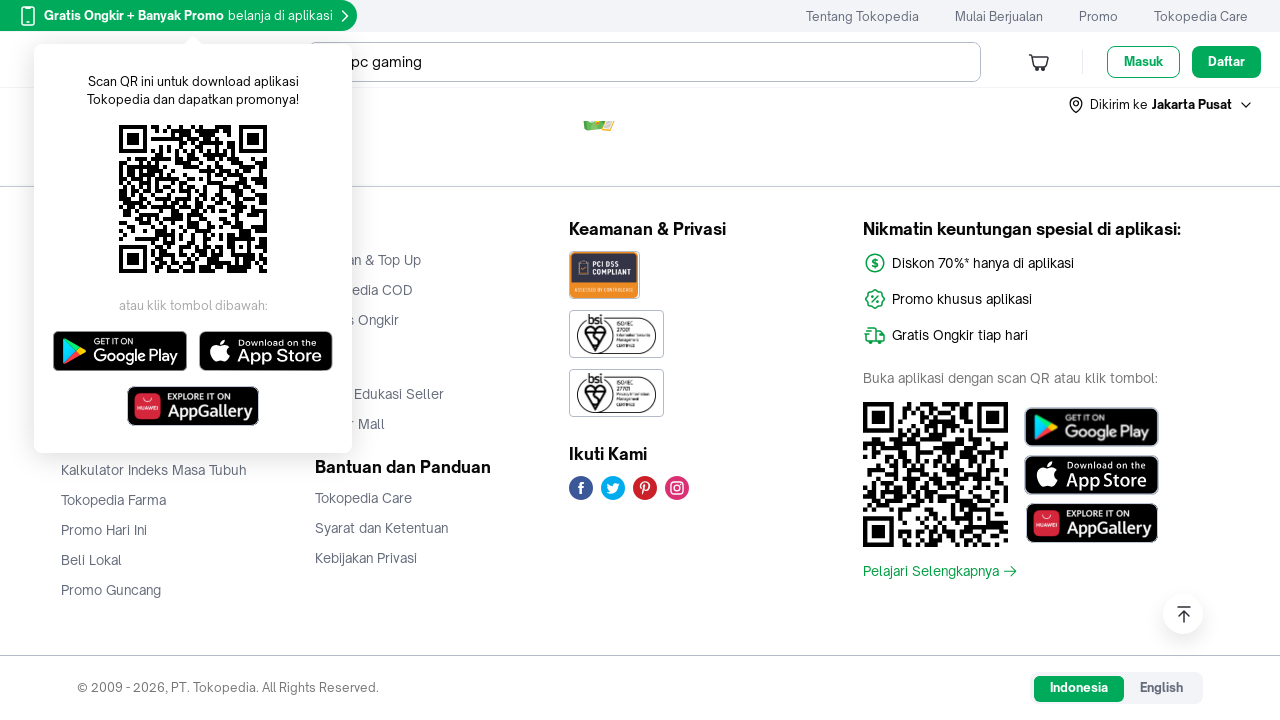

Scrolled down to load lazy-loaded content on page 2
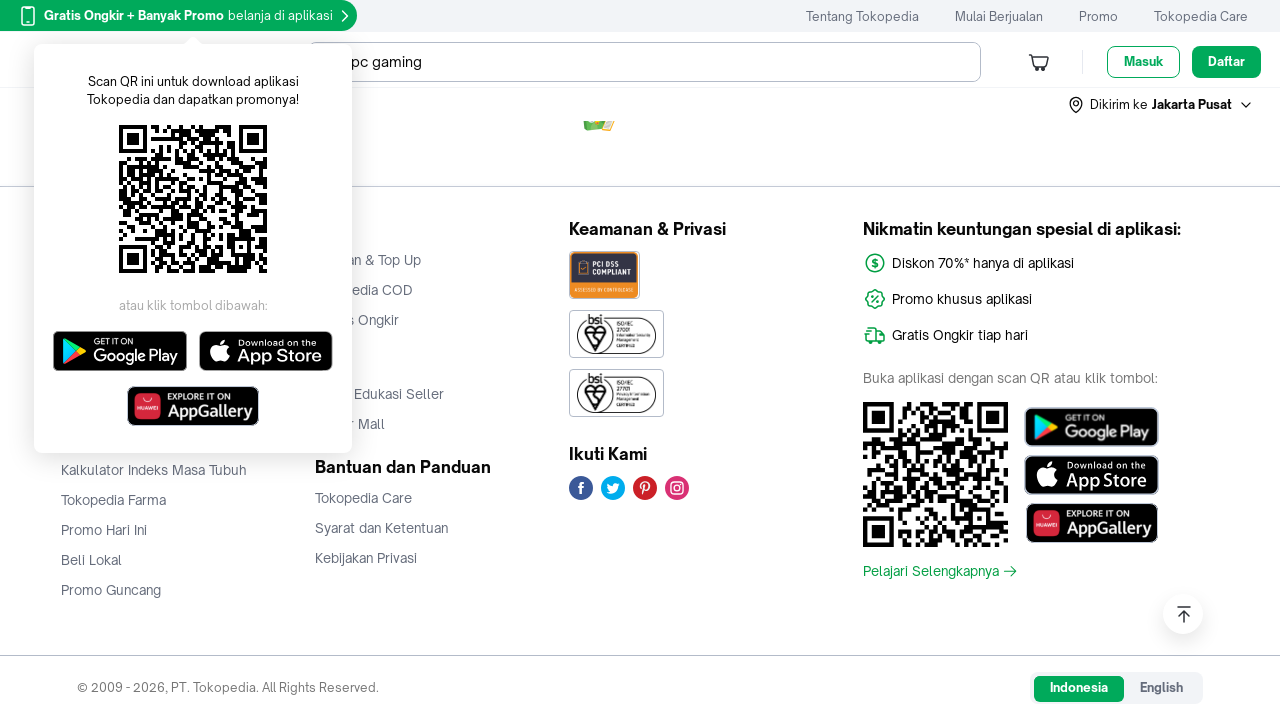

Waited 1 second for content to load after scroll
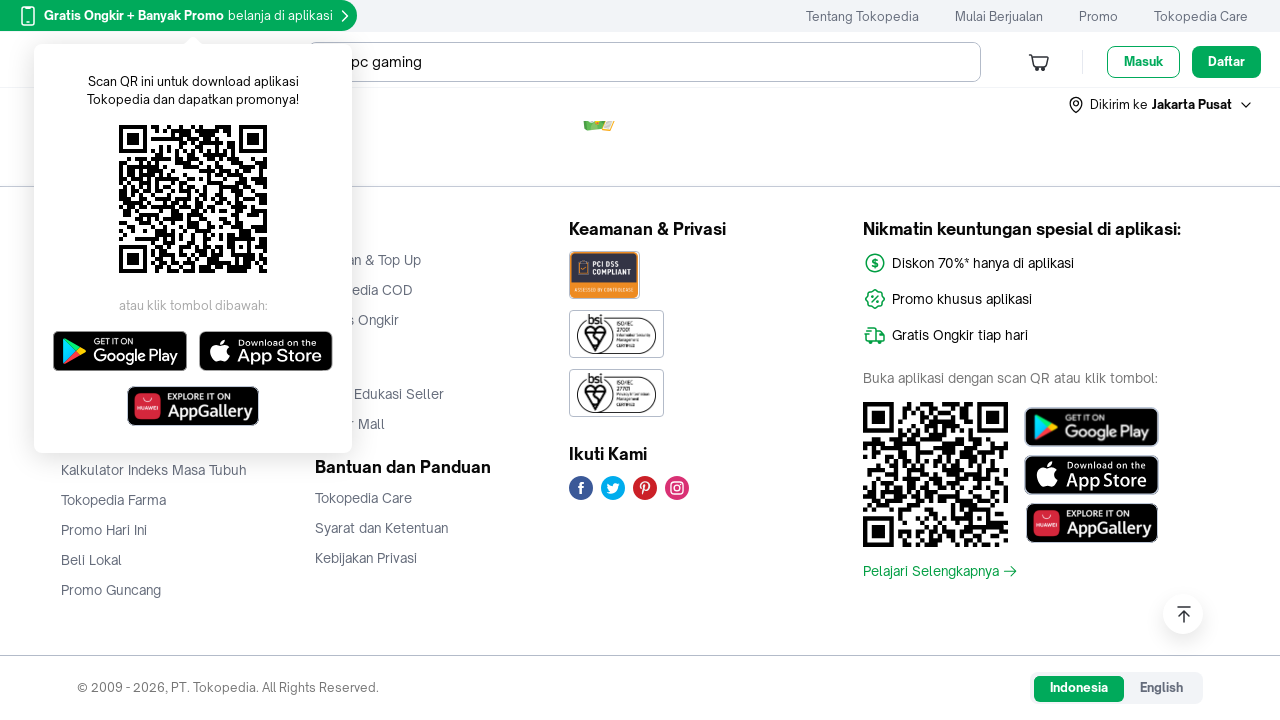

Scrolled down to load lazy-loaded content on page 2
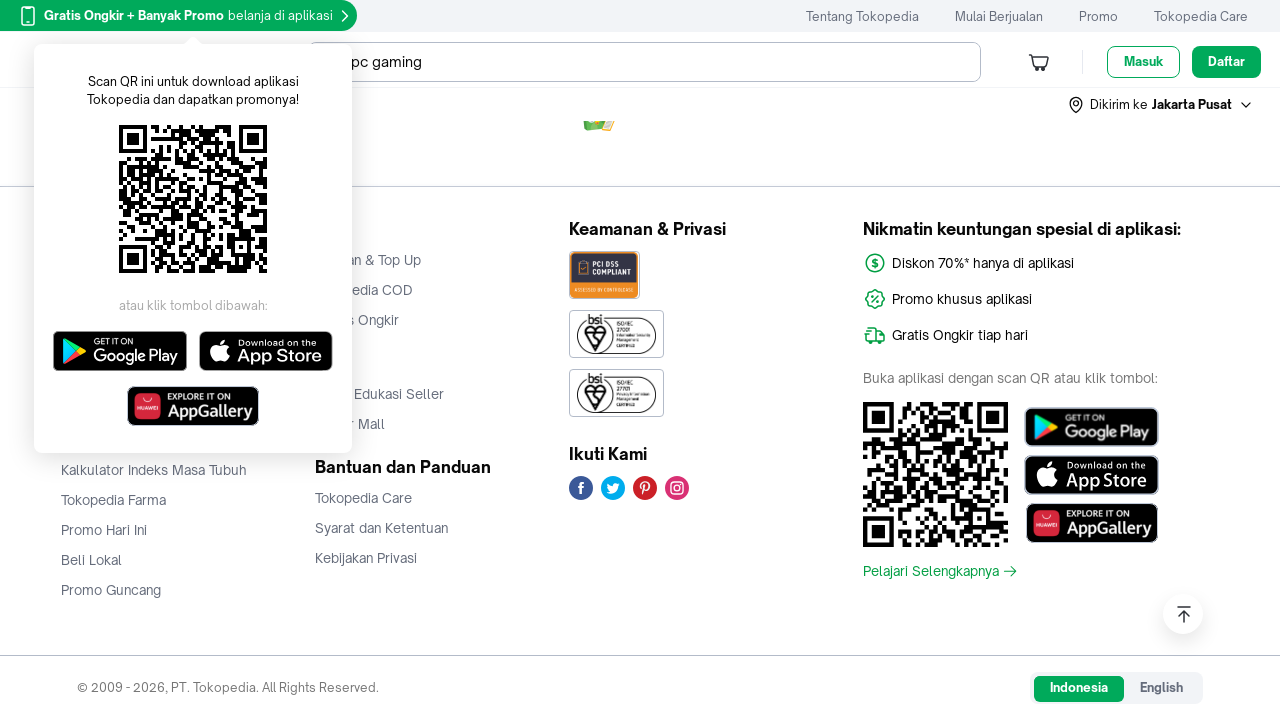

Waited 1 second for content to load after scroll
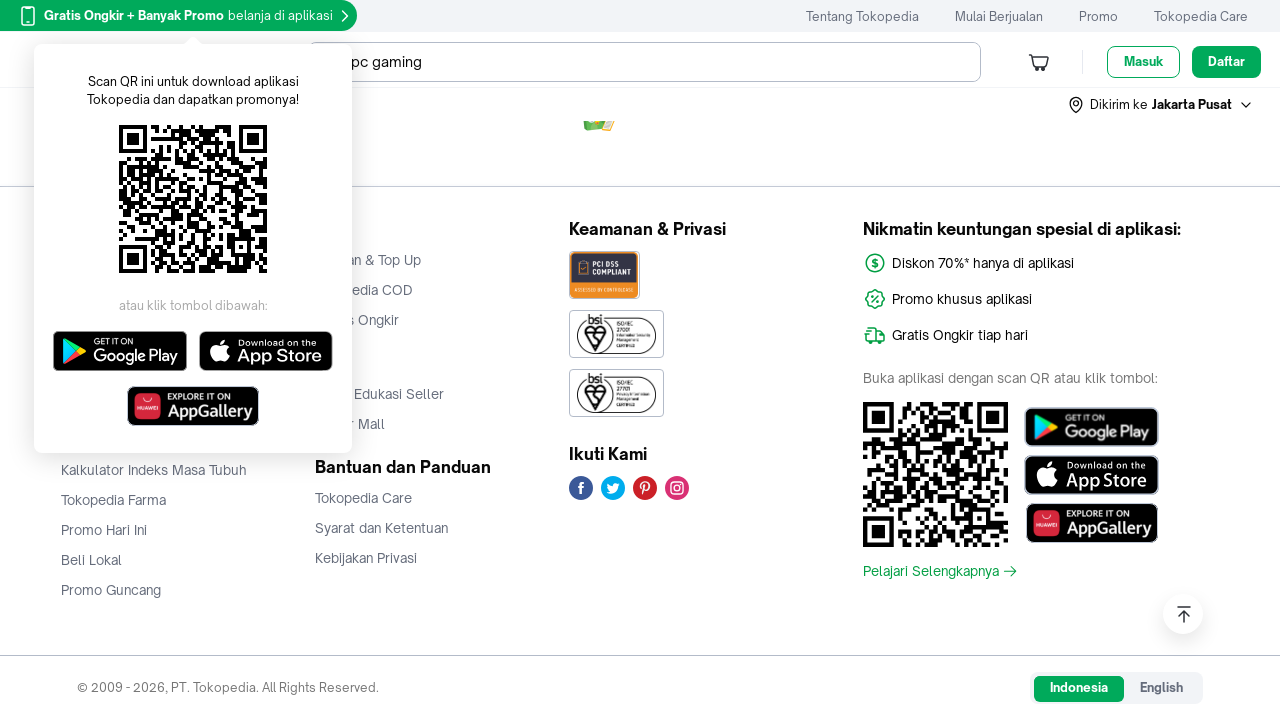

Product items loaded on page 2
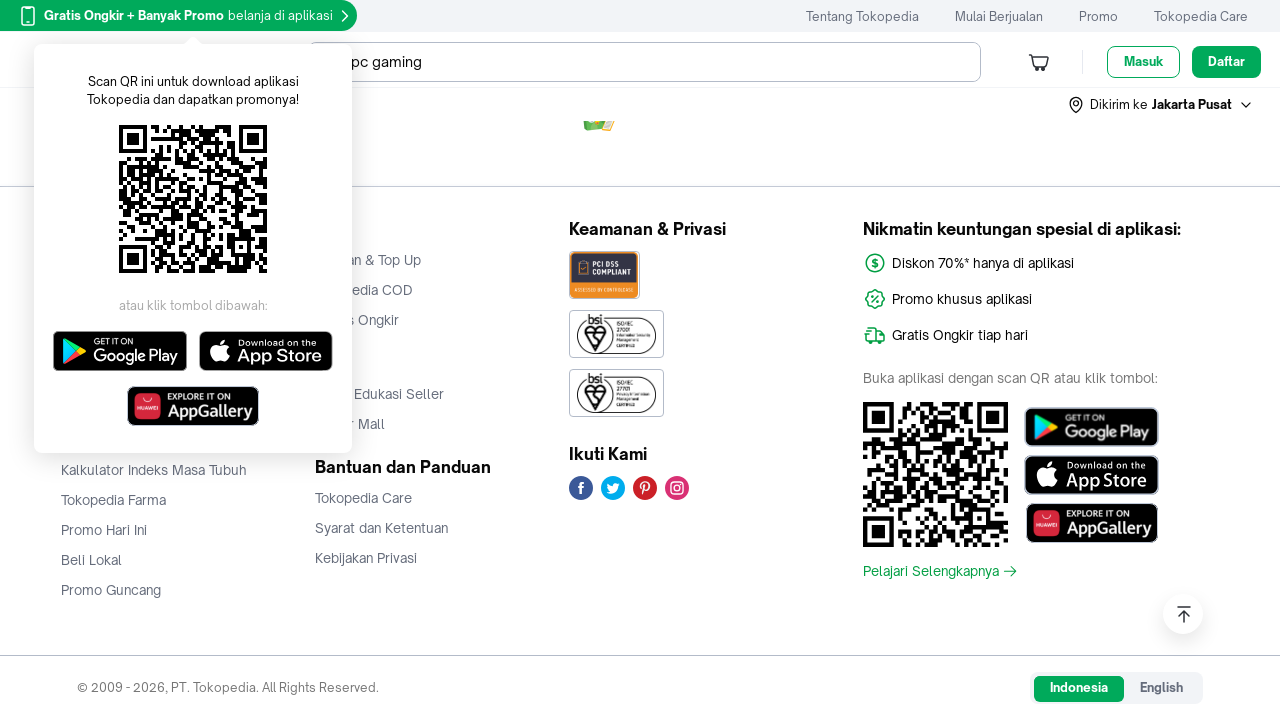

Scrolled down to load lazy-loaded content on page 3
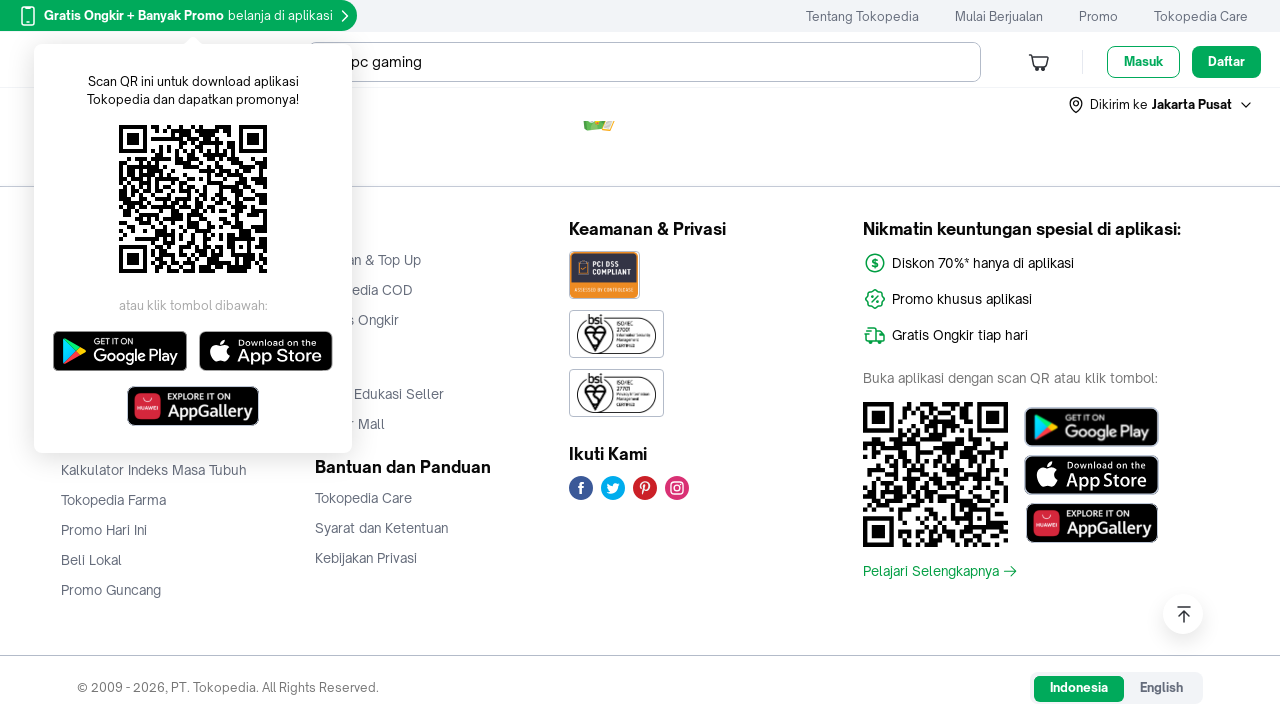

Waited 1 second for content to load after scroll
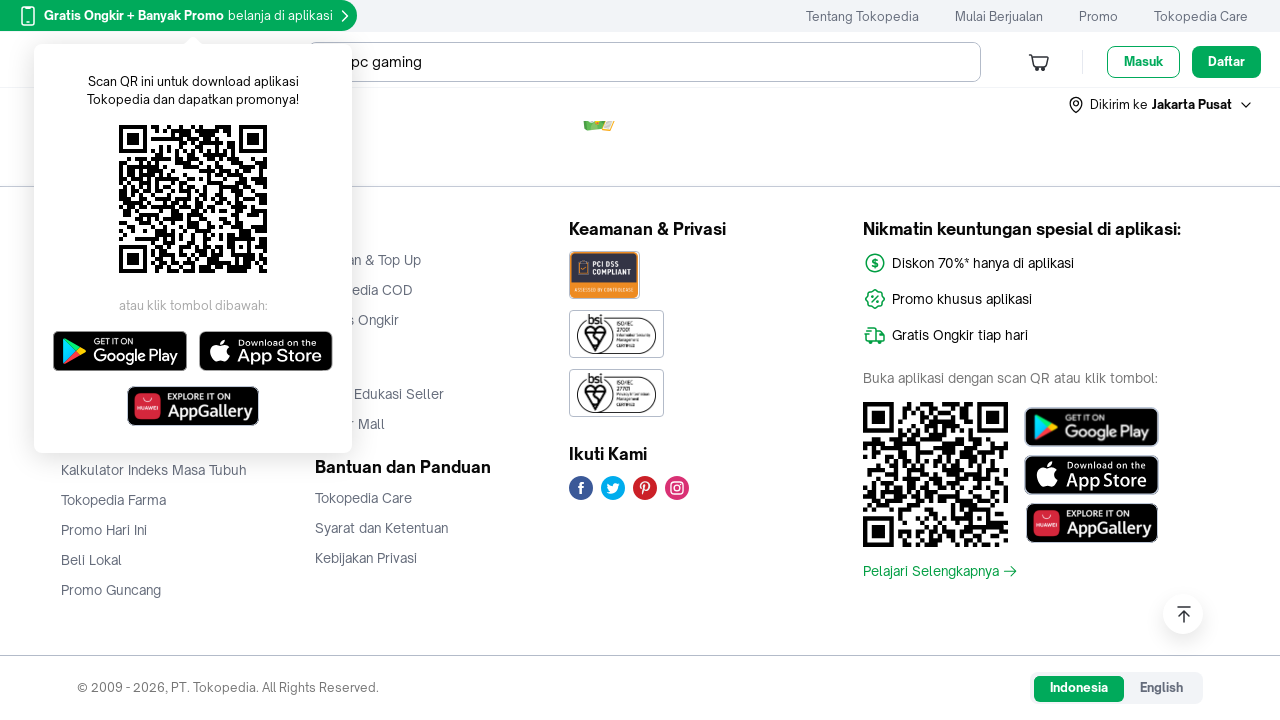

Scrolled down to load lazy-loaded content on page 3
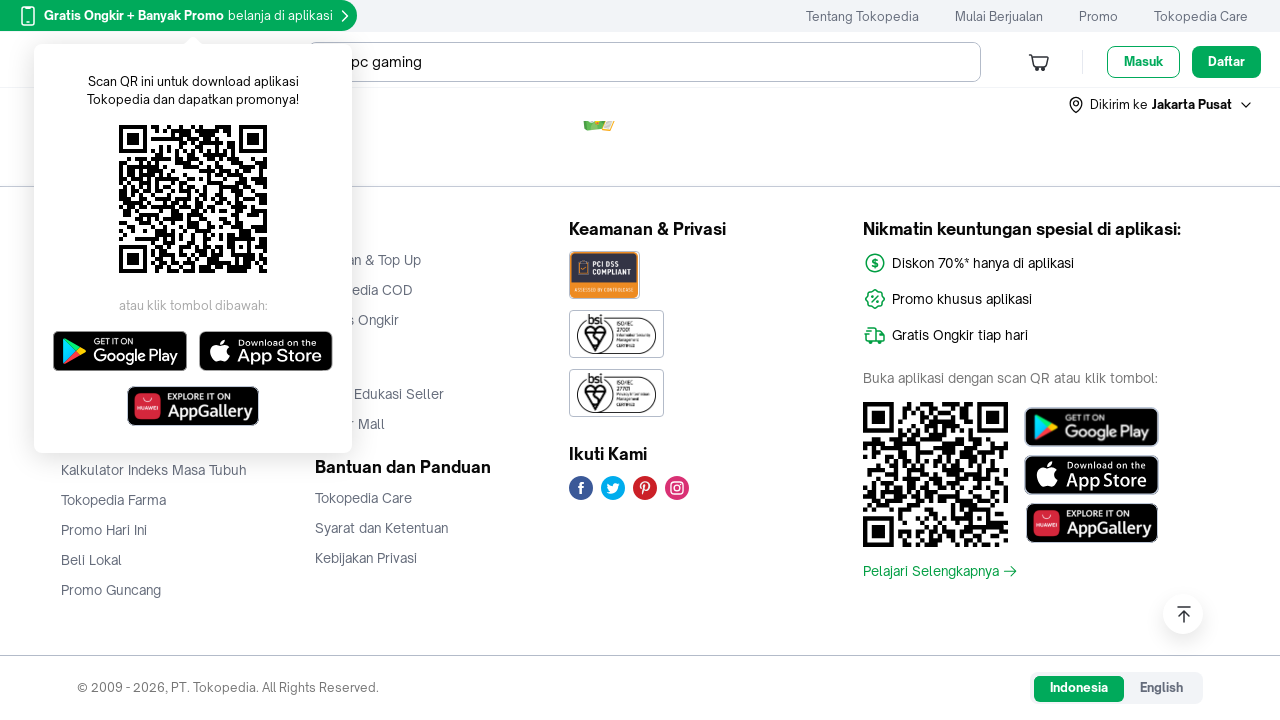

Waited 1 second for content to load after scroll
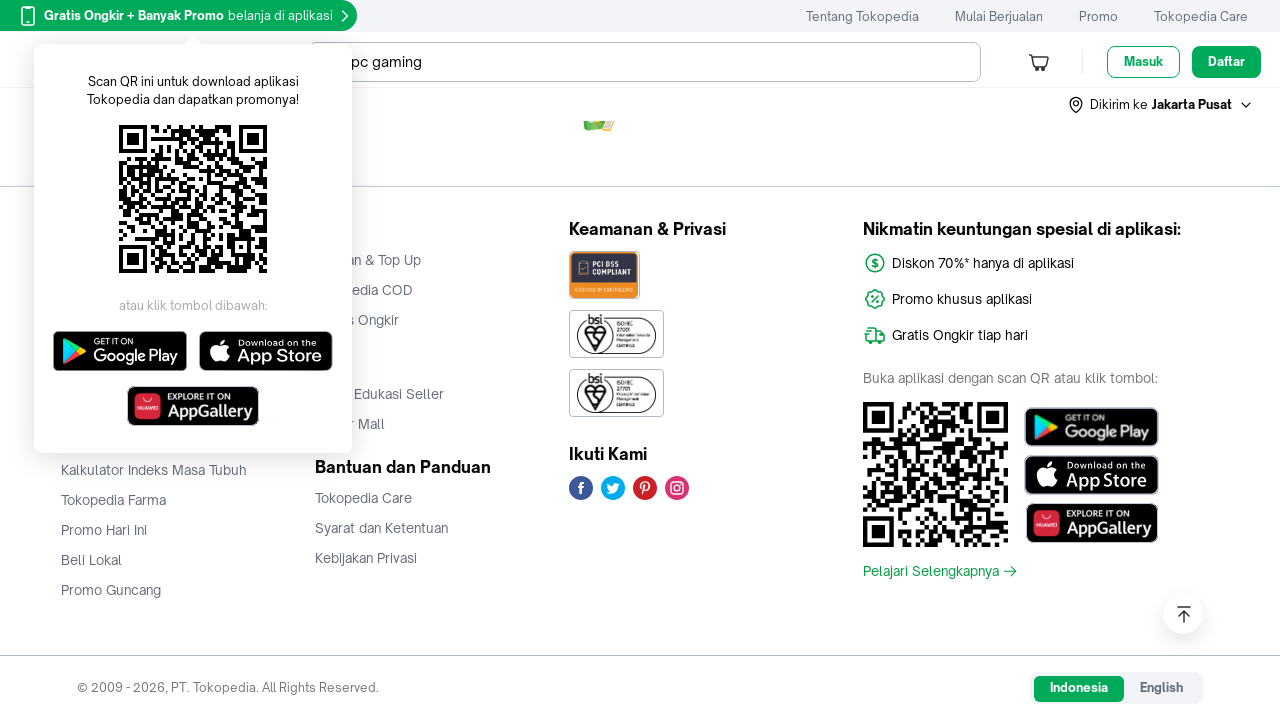

Product items loaded on page 3
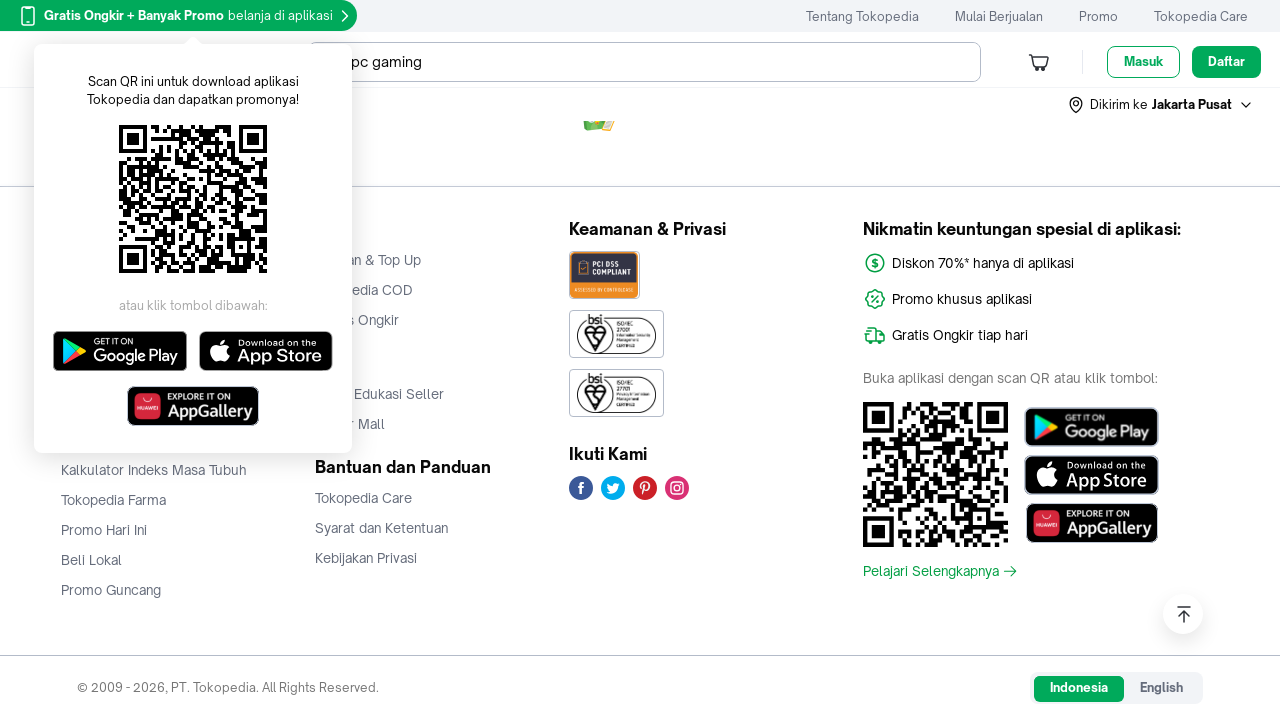

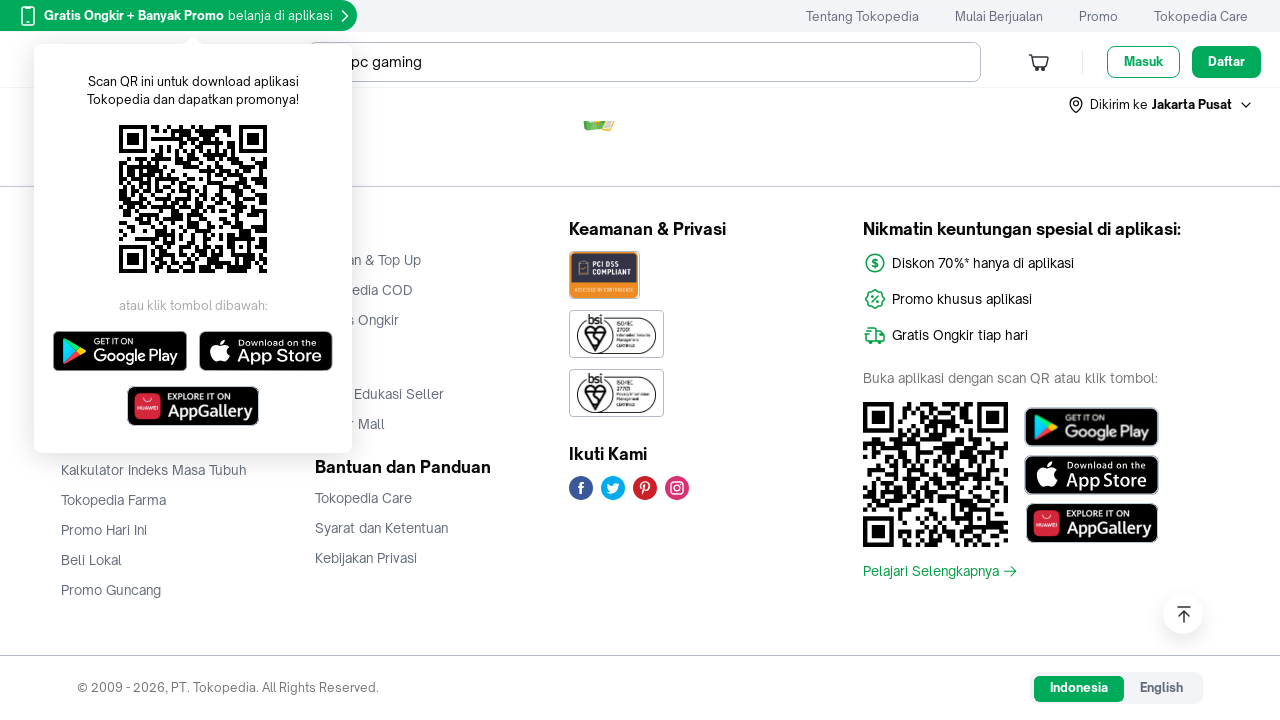